Tests JavaScript execution capabilities by modifying various CSS properties of the page body including zoom, colors, padding, transforms, and other visual styles

Starting URL: https://automationexercise.com/

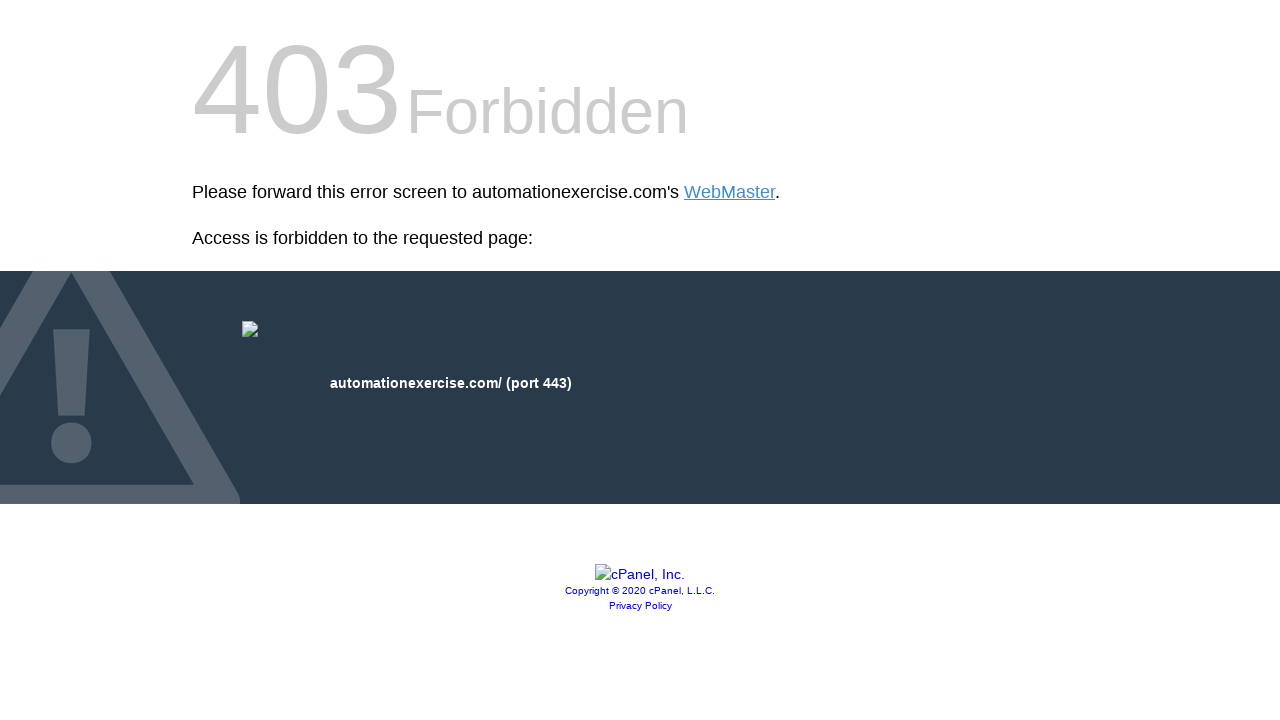

Changed body zoom to 50%
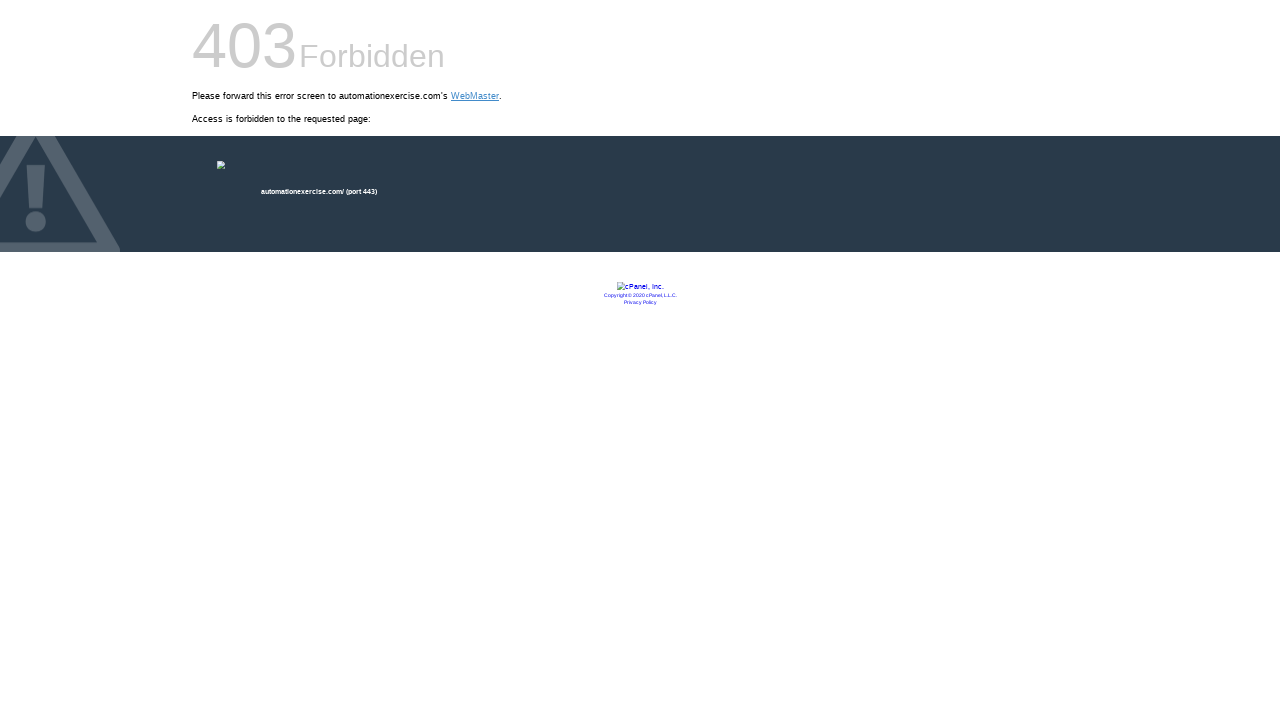

Changed background color to light blue
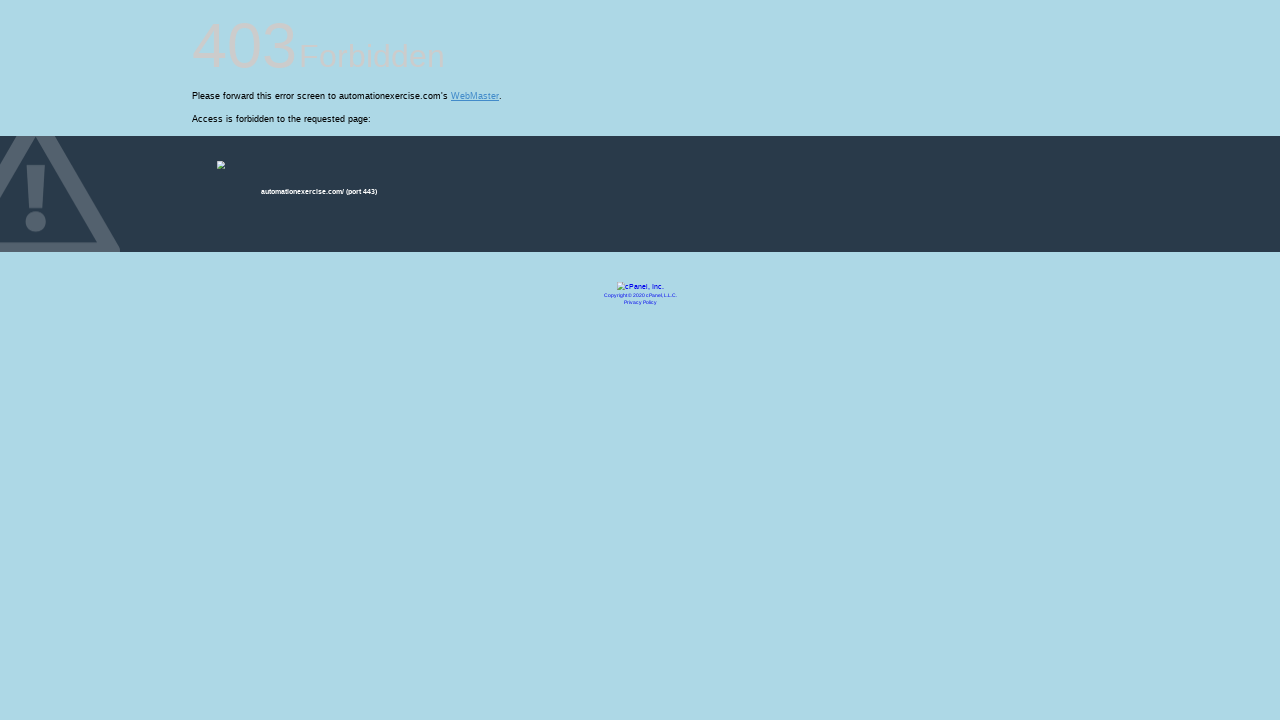

Waited 2 seconds for background color change
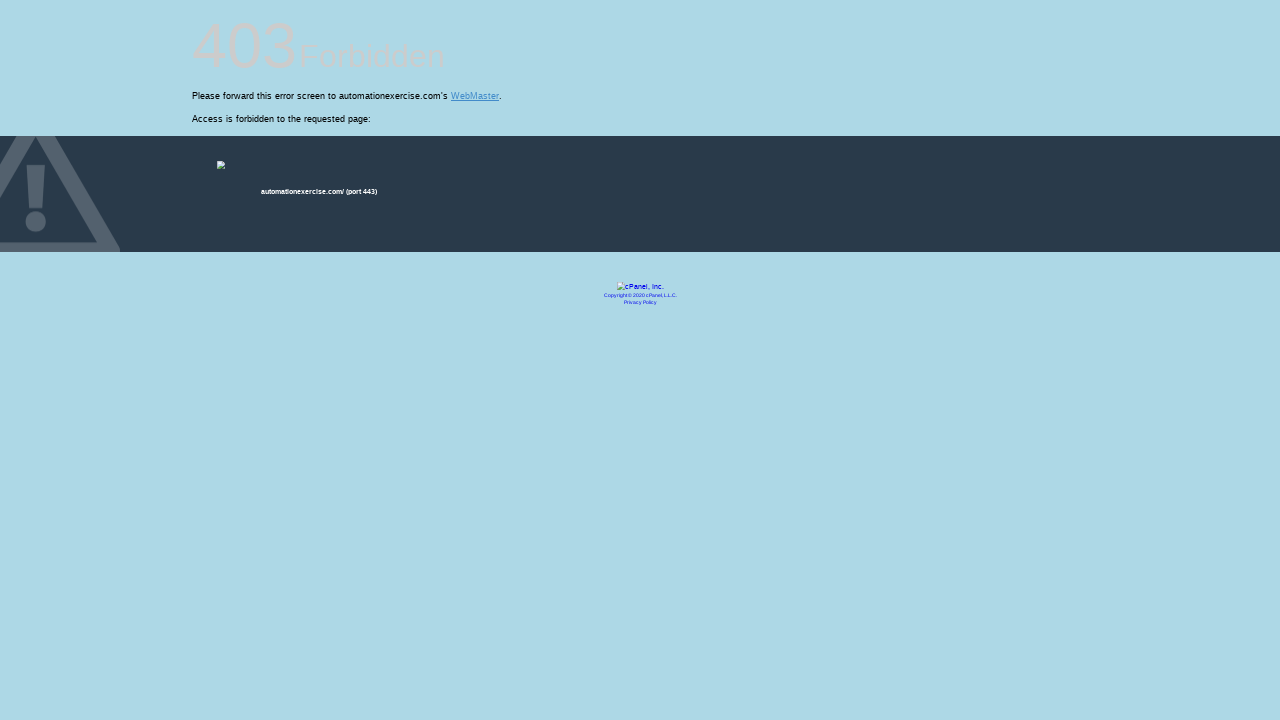

Changed font size to 20px
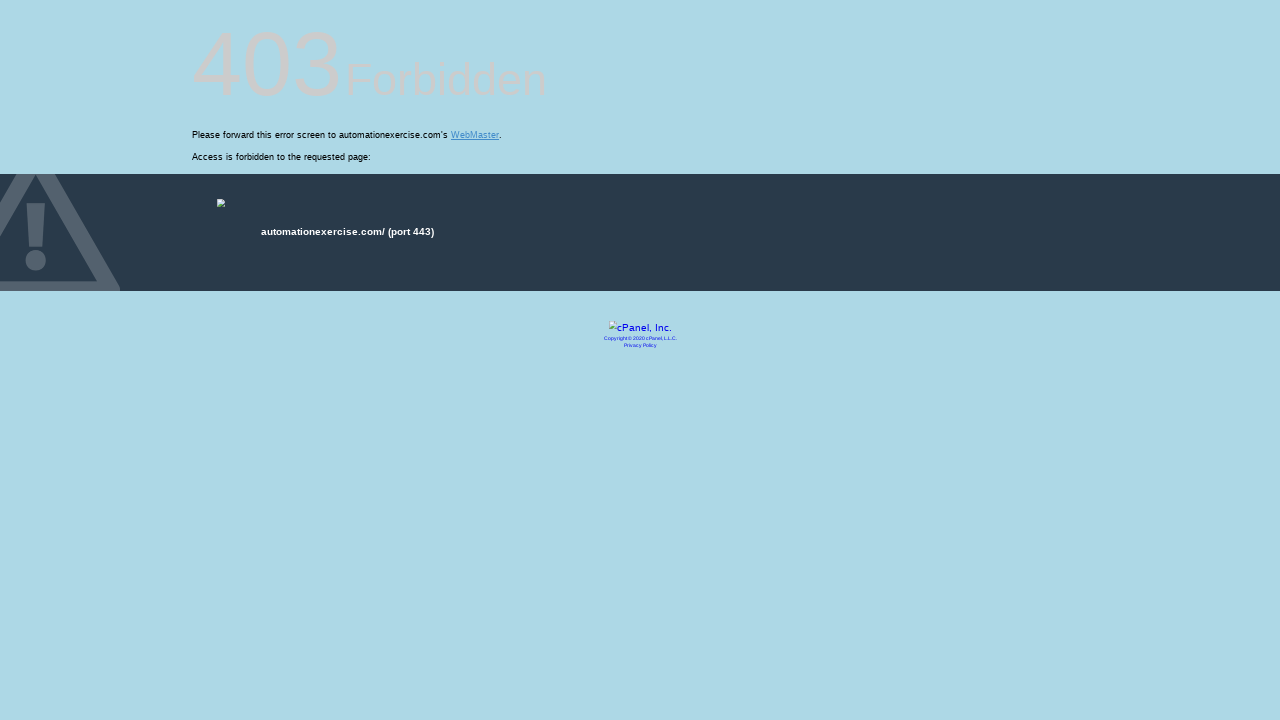

Waited 2 seconds for font size change
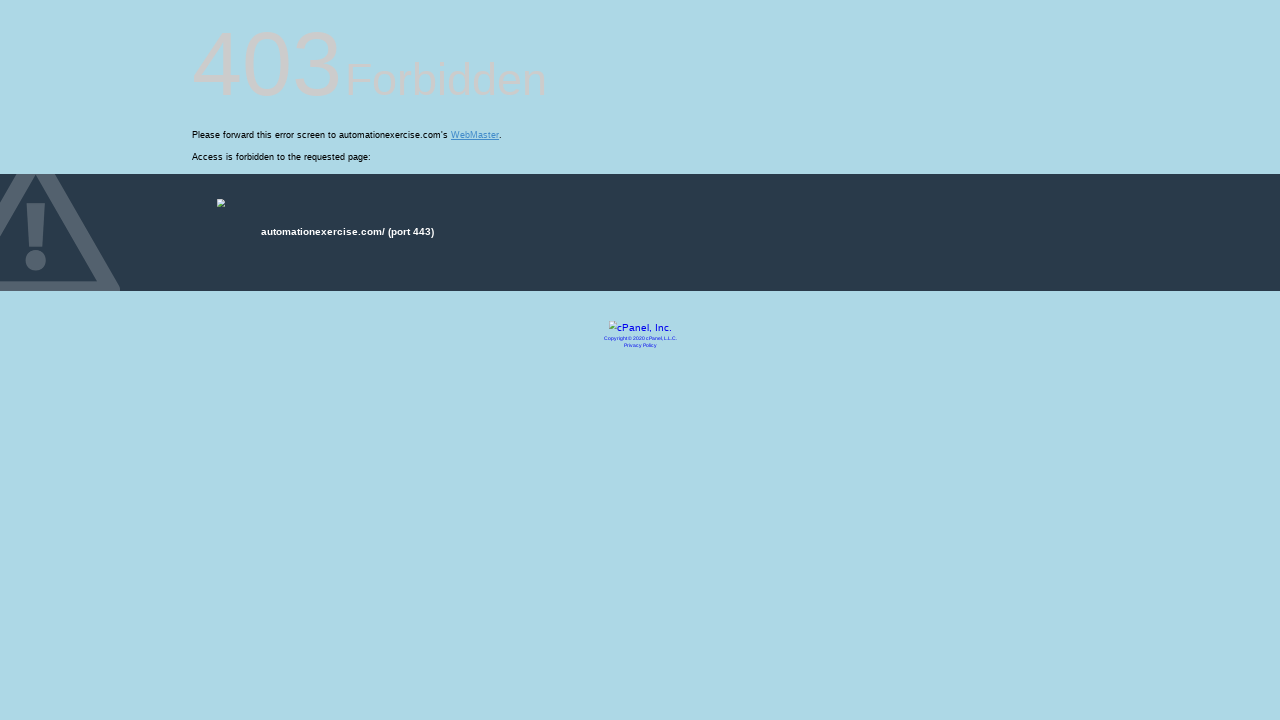

Set body padding to 50px
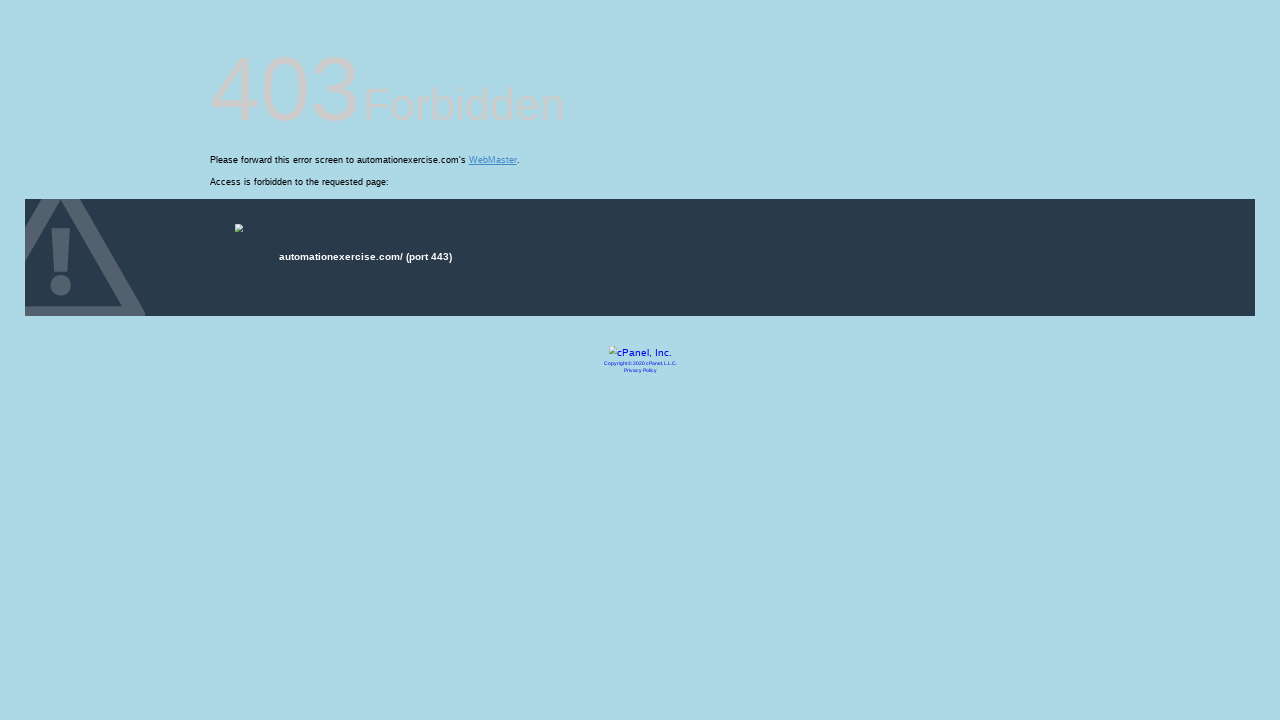

Waited 2 seconds for padding change
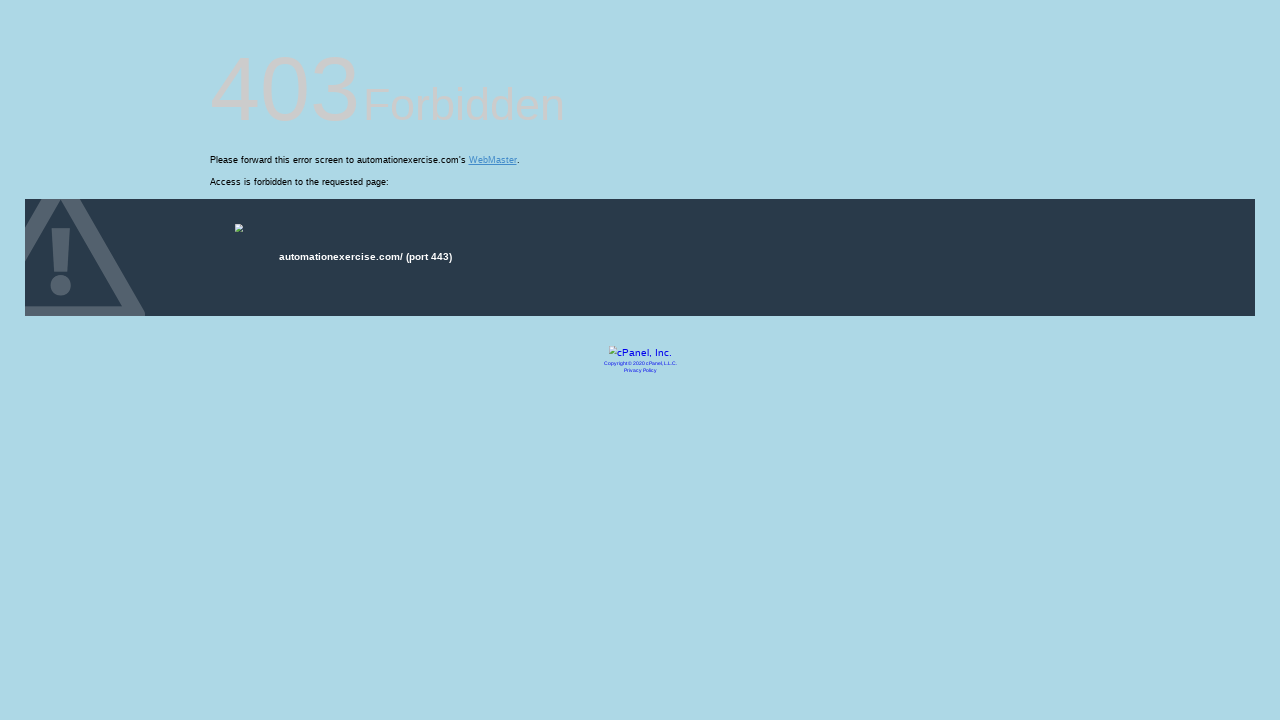

Changed text color to green
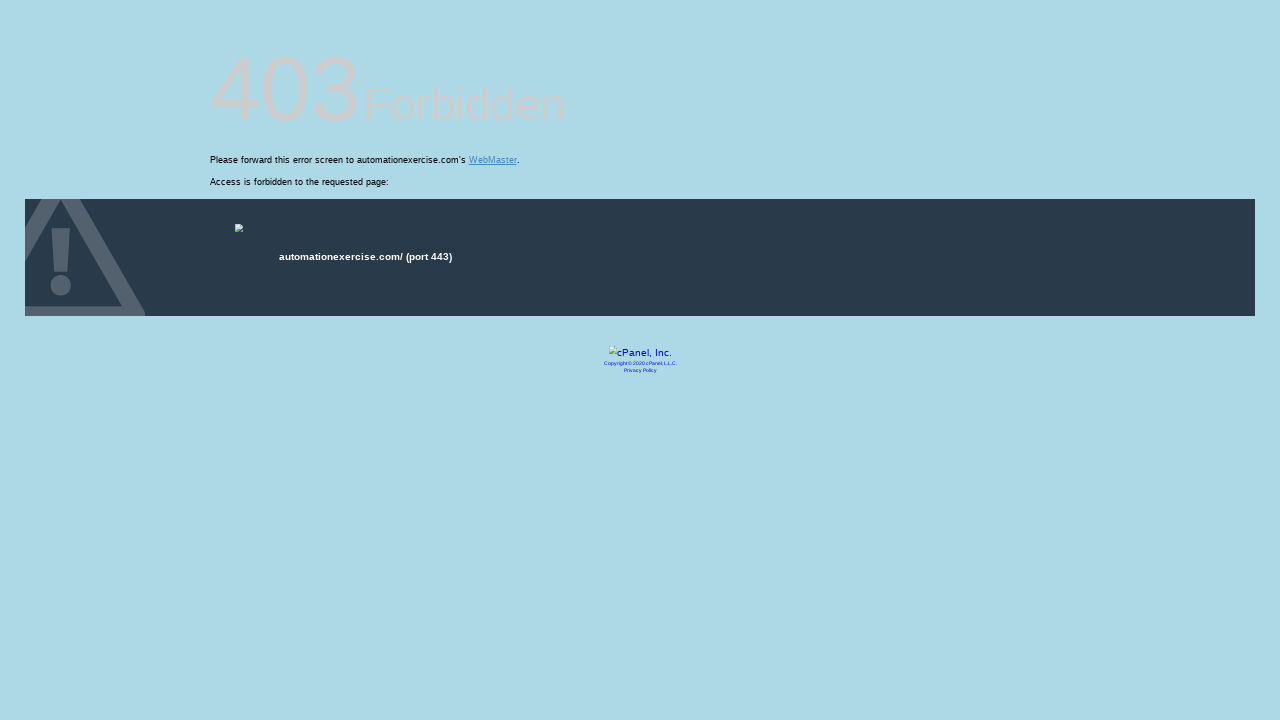

Waited 2 seconds for text color change
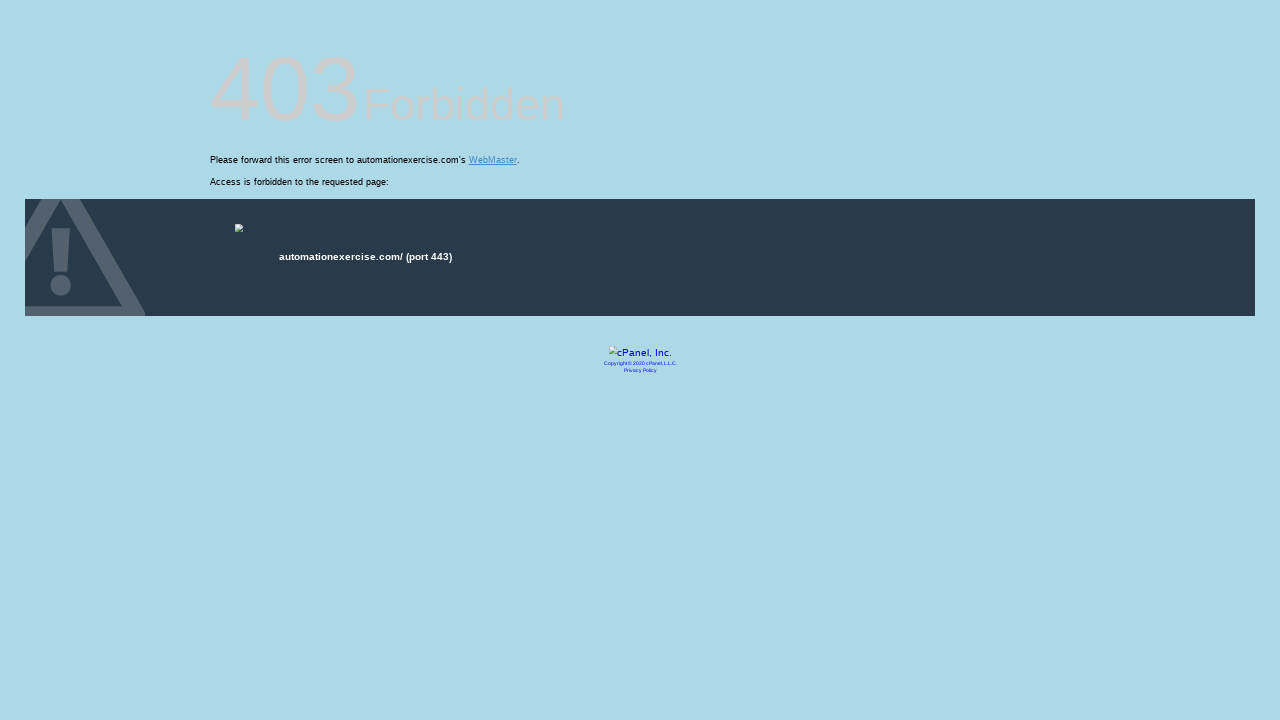

Set body display to none (hidden)
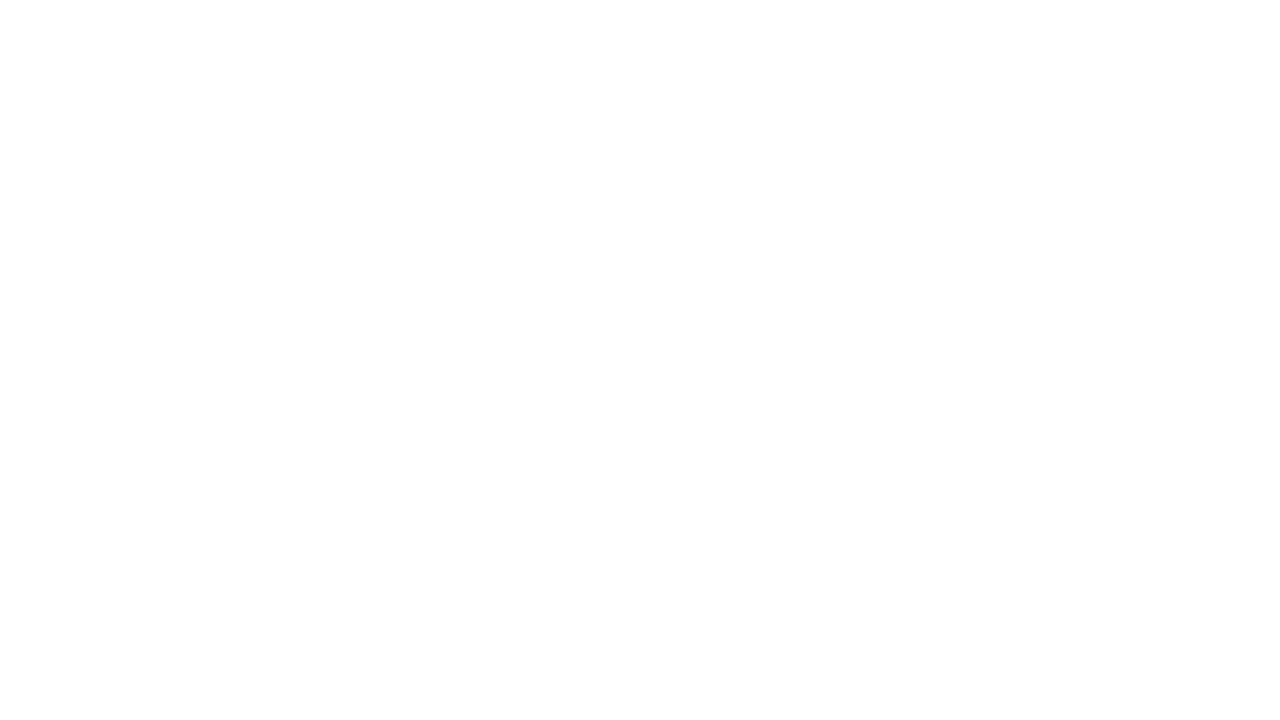

Waited 2 seconds for display change
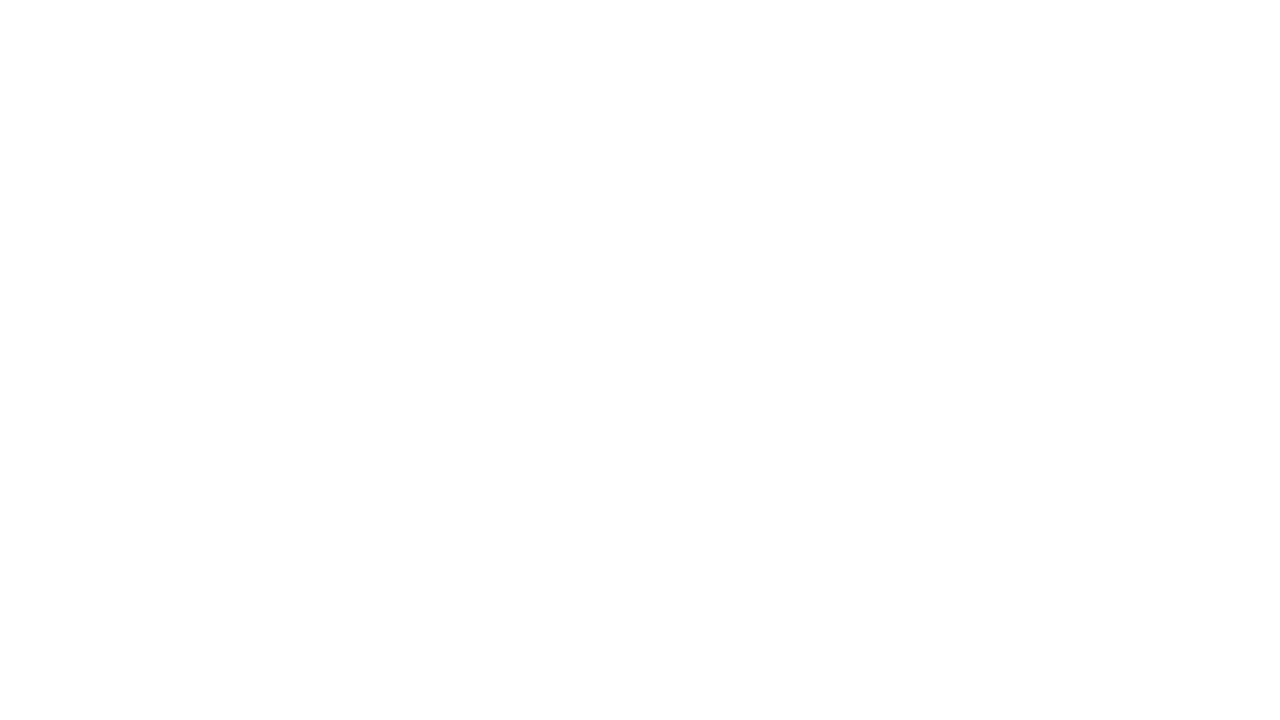

Set body margin to 0
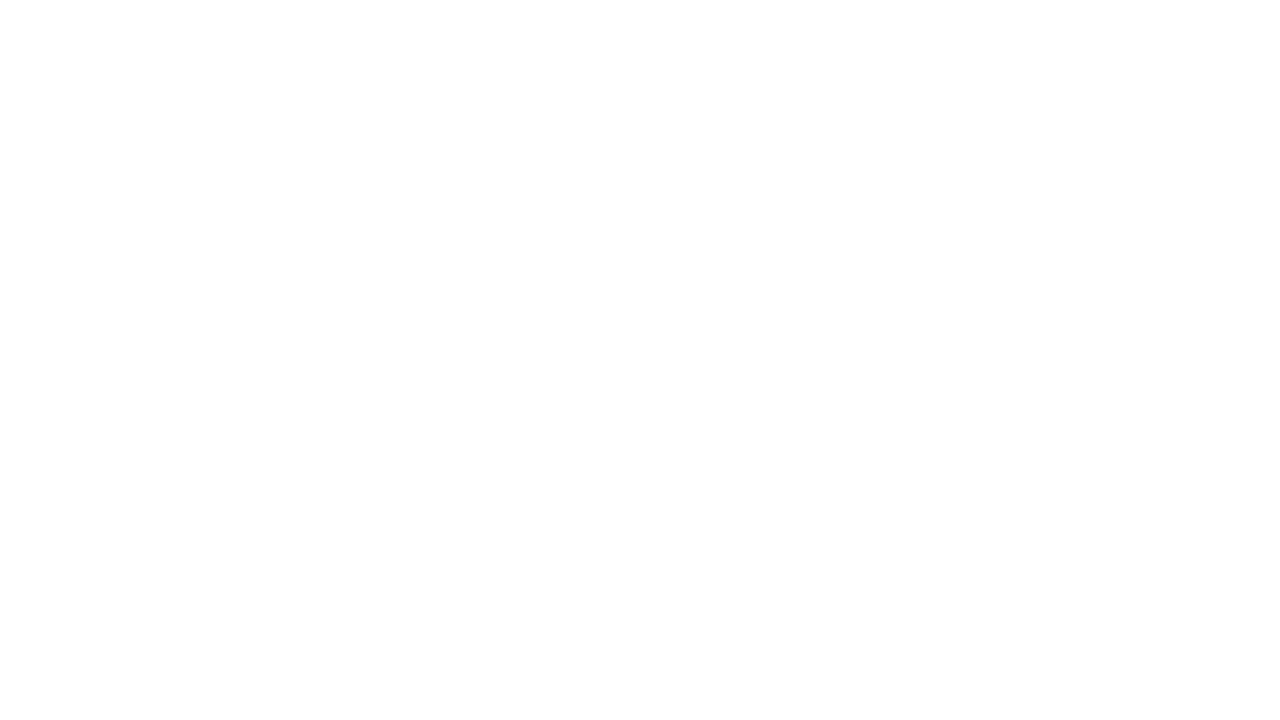

Waited 2 seconds for margin change
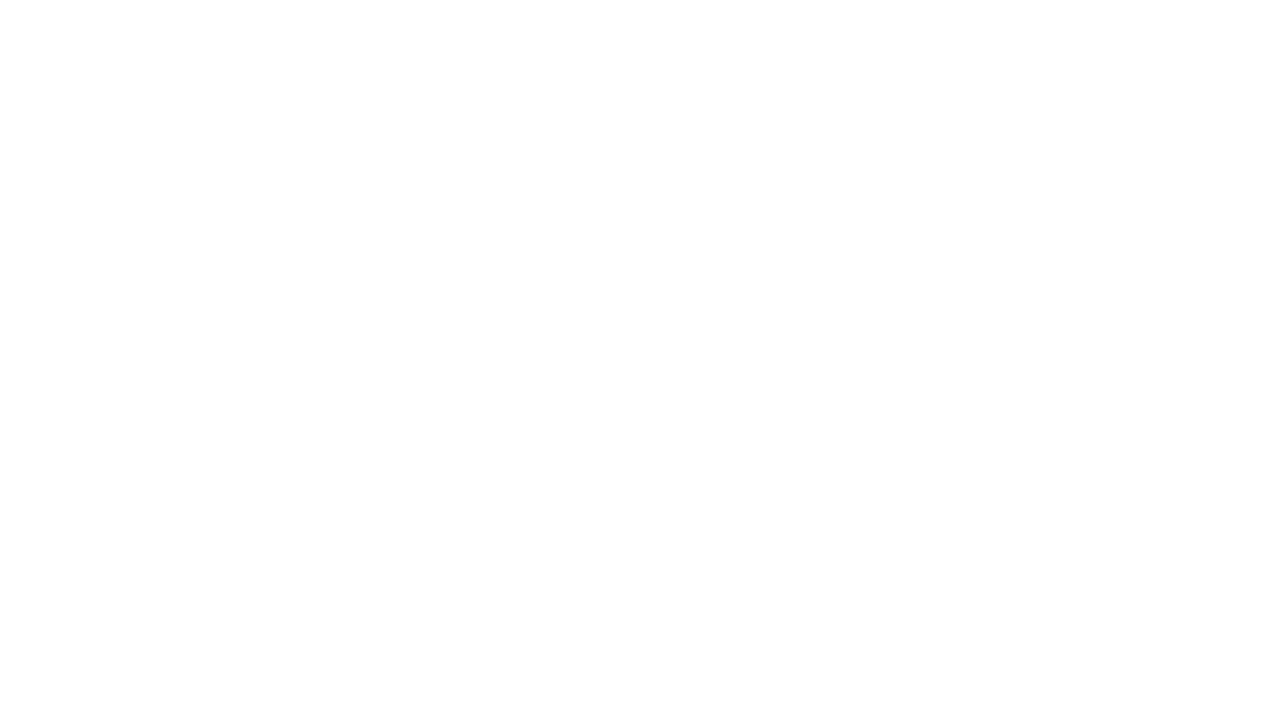

Added box shadow with 10px offset and gray color
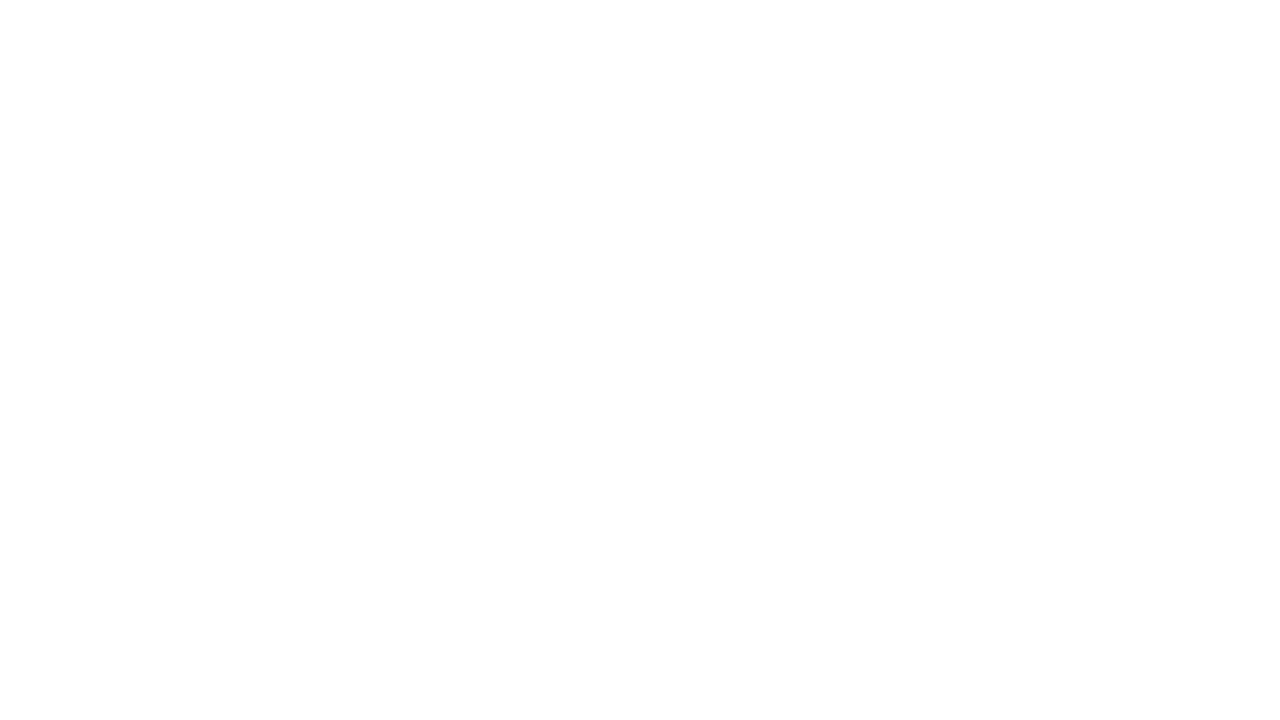

Waited 2 seconds for box shadow to render
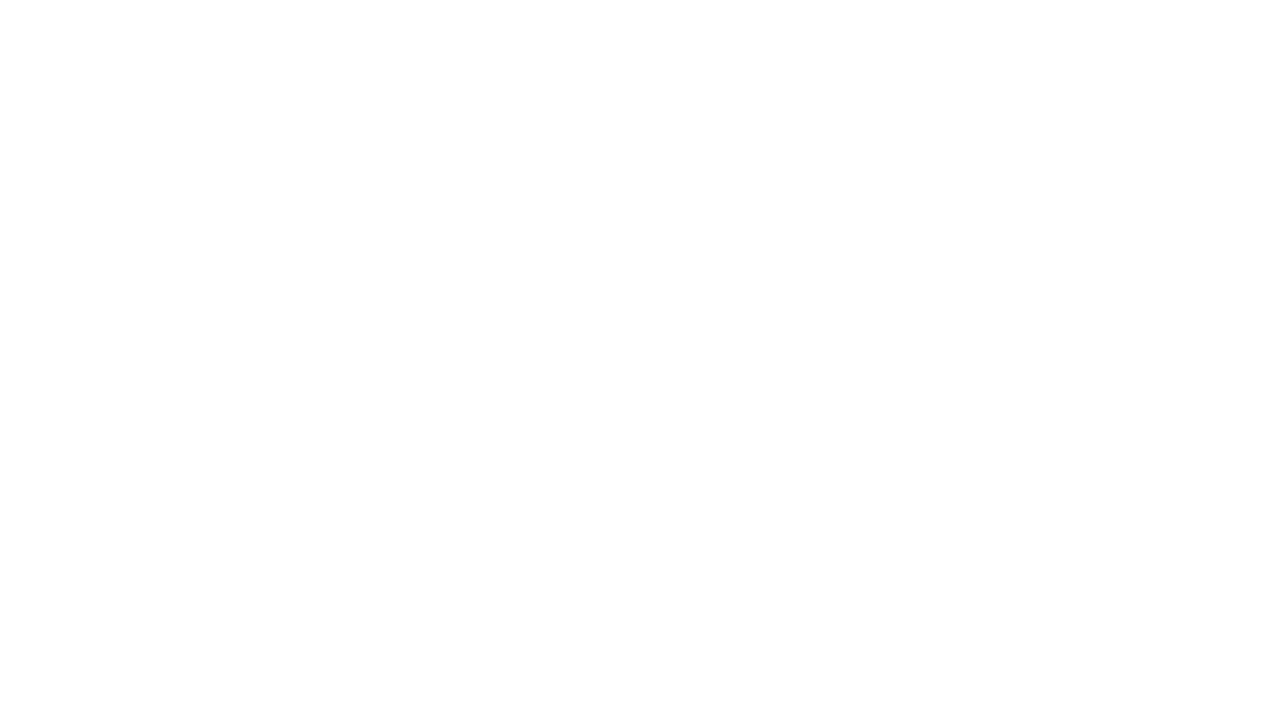

Set body opacity to 0.5
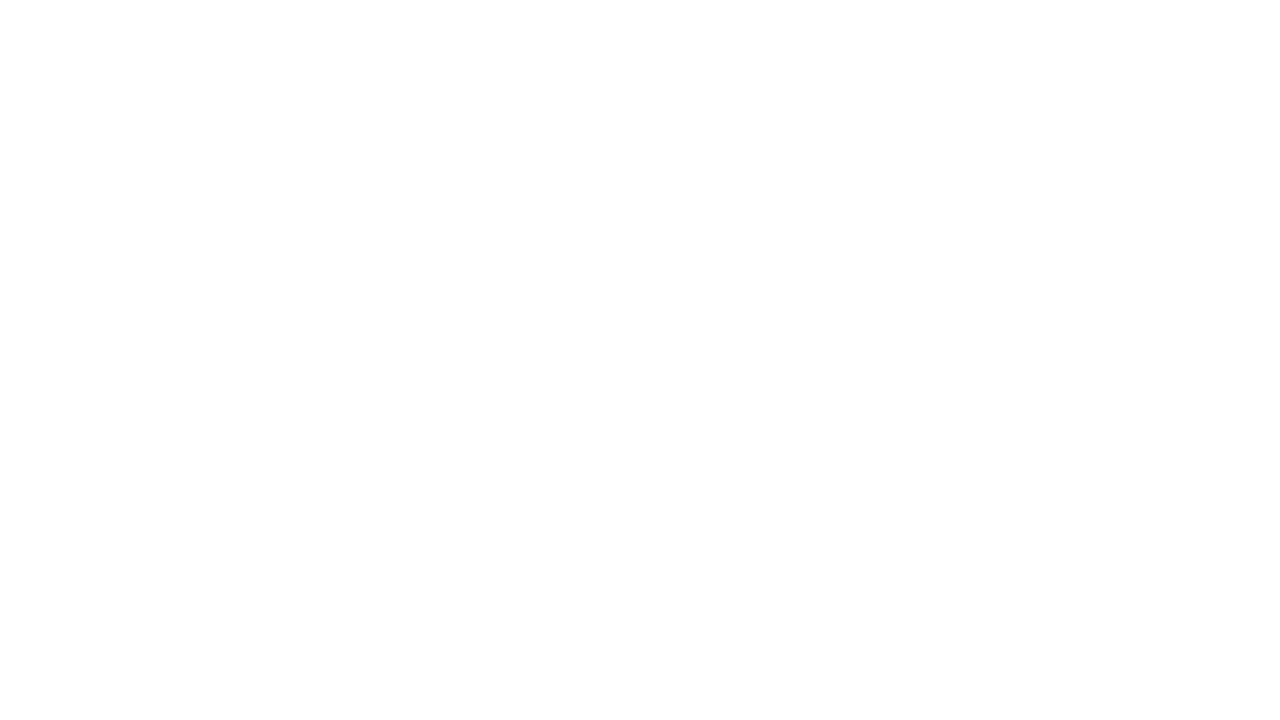

Waited 2 seconds for opacity change
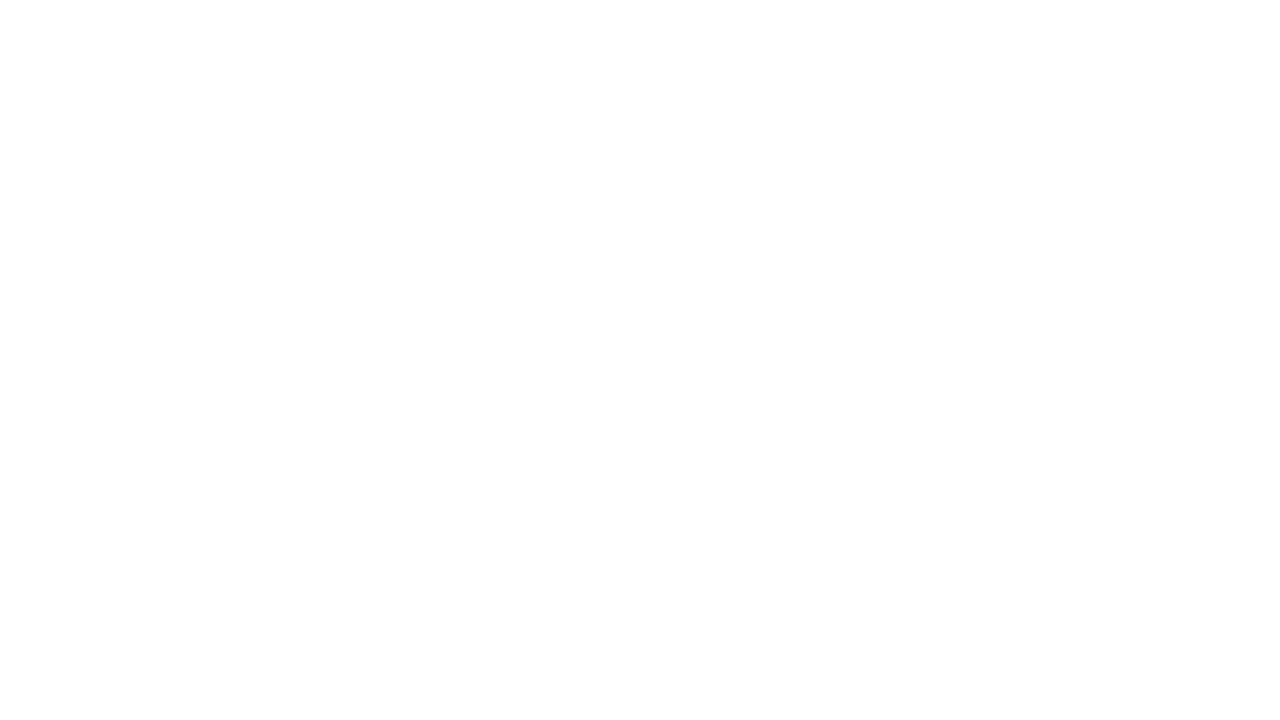

Applied 10 degree rotation transform to body
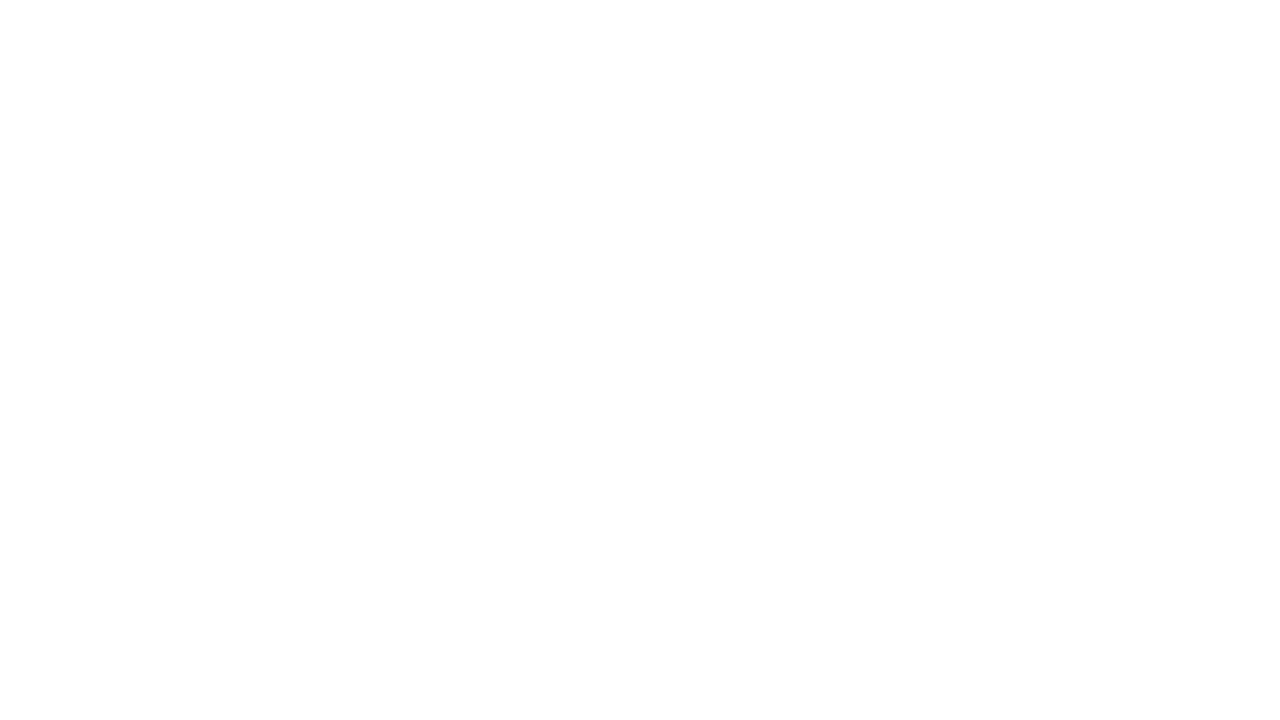

Waited 2 seconds for rotation to complete
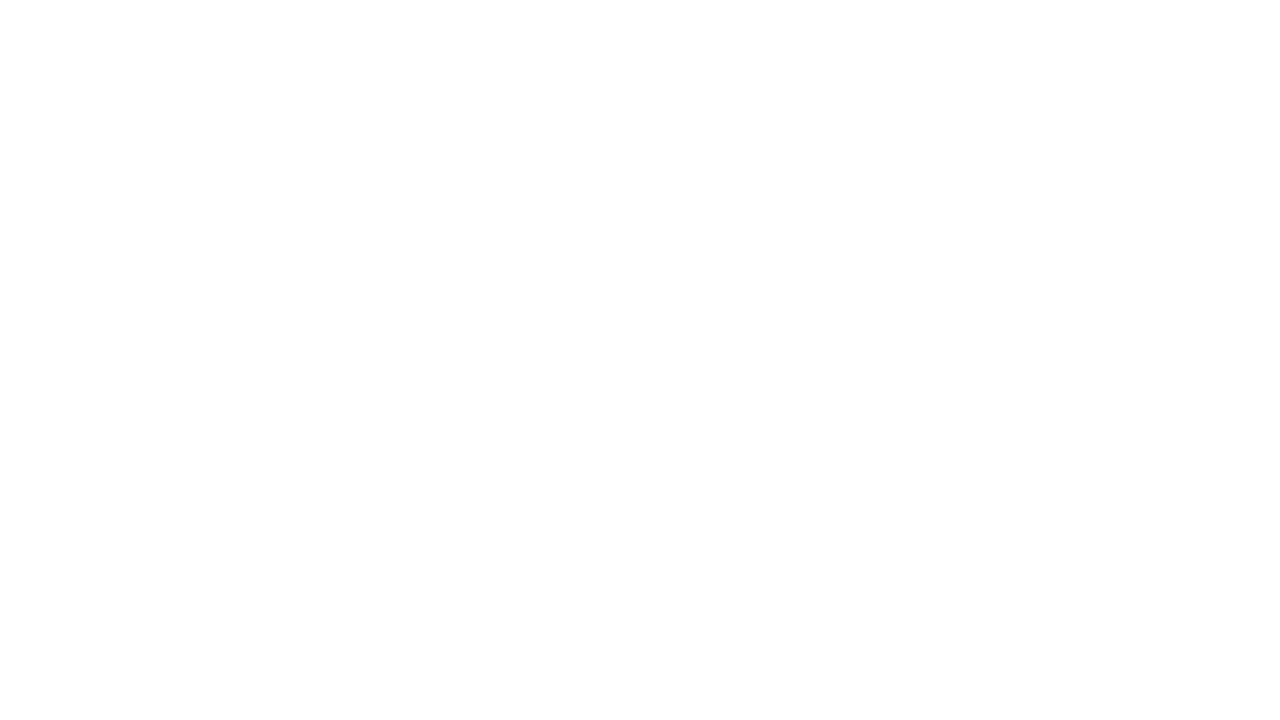

Changed cursor style to pointer
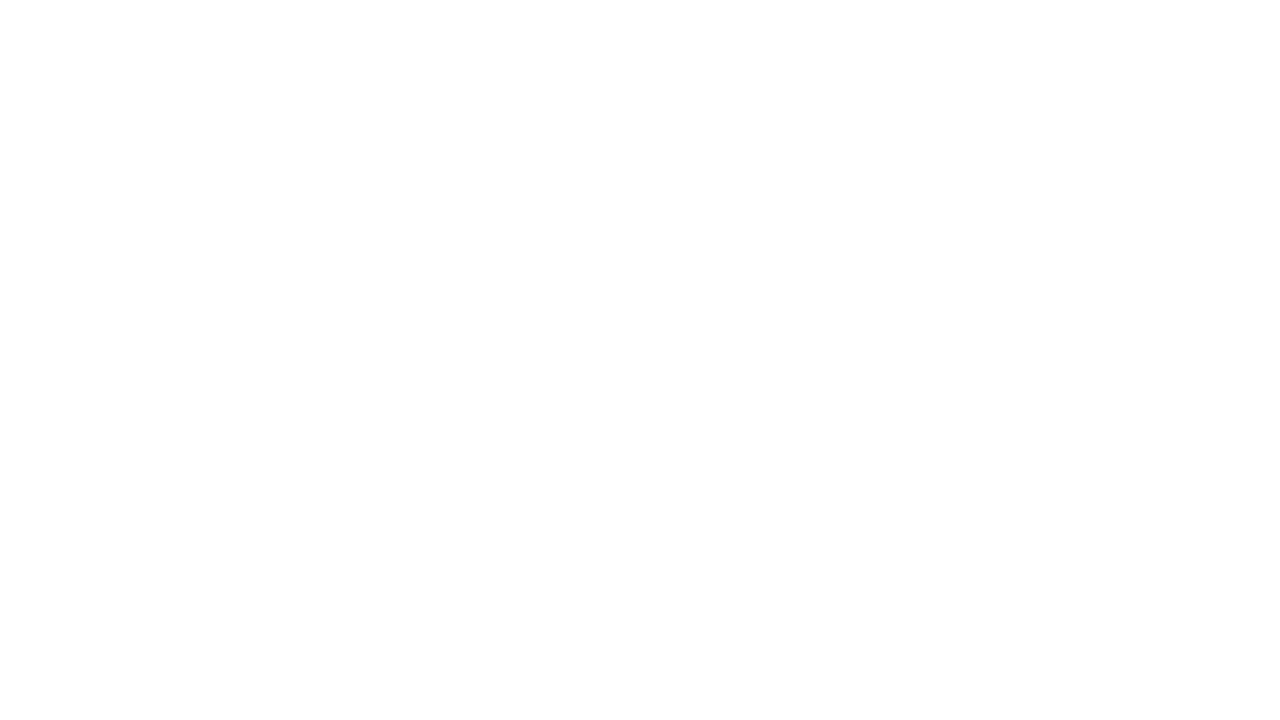

Waited 2 seconds for cursor style change
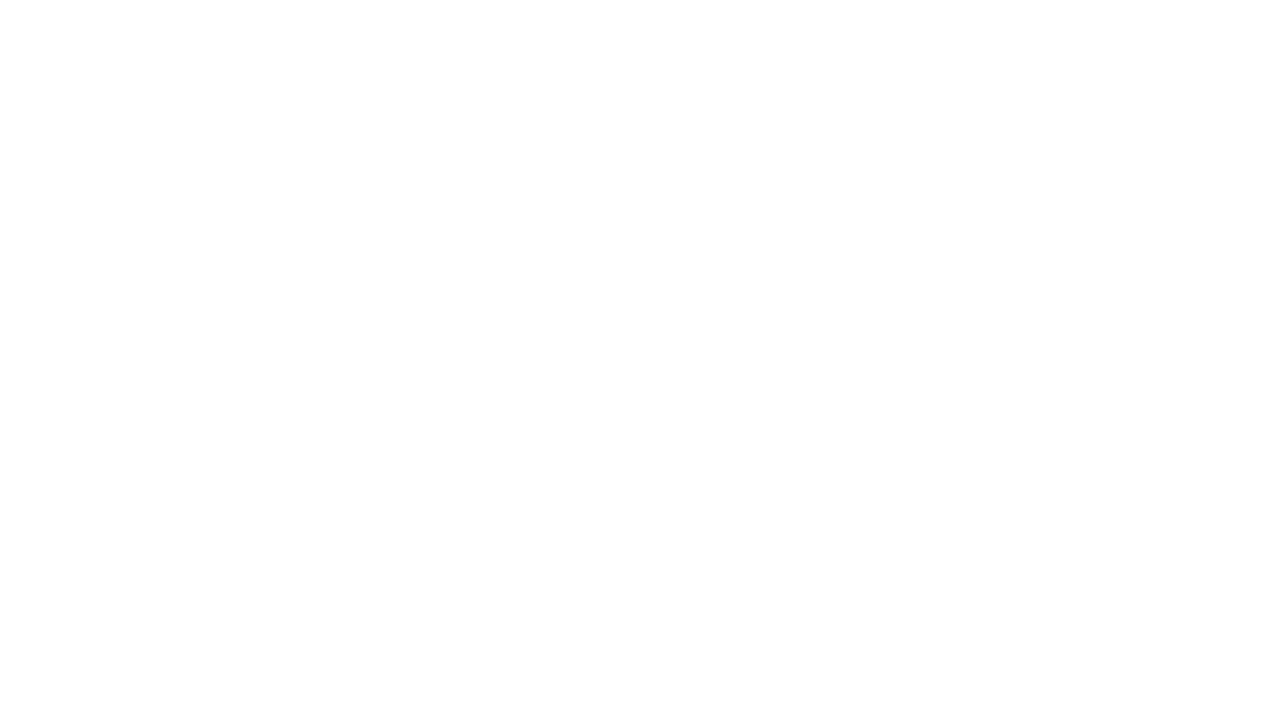

Added background image from example.com
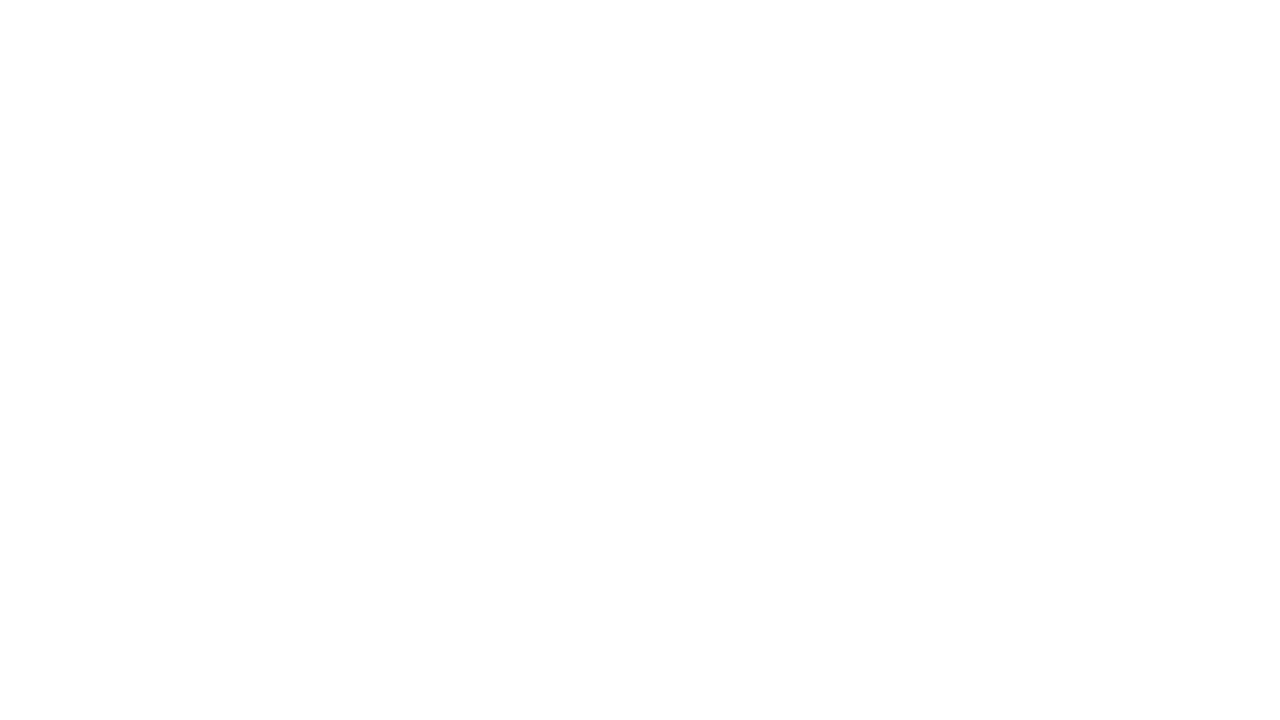

Waited 2 seconds for background image to load
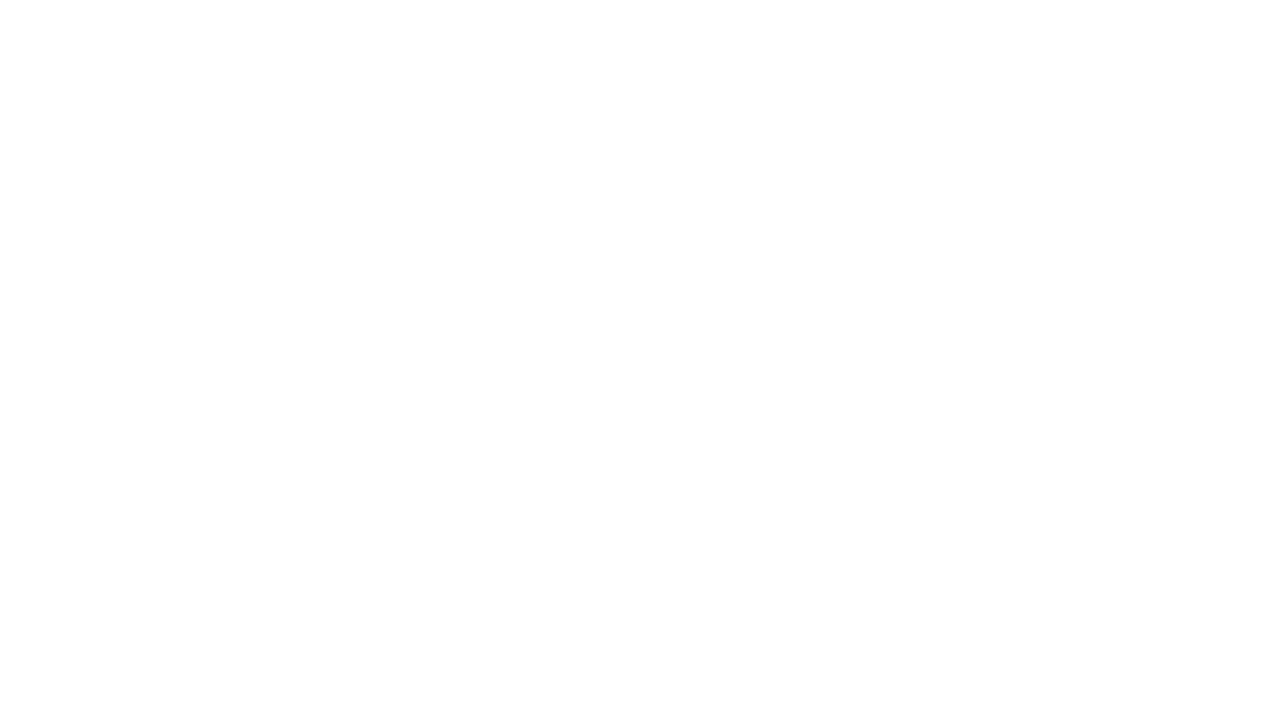

Applied linear gradient background from red to yellow
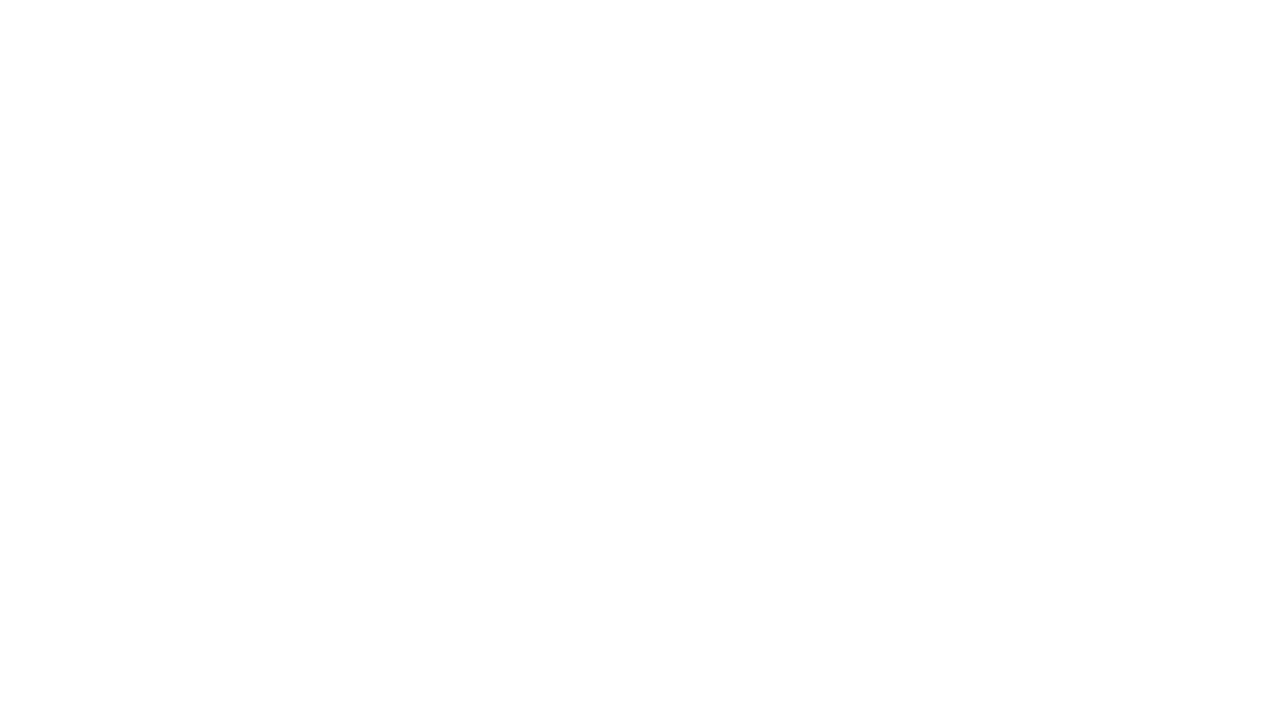

Waited 2 seconds for gradient background to render
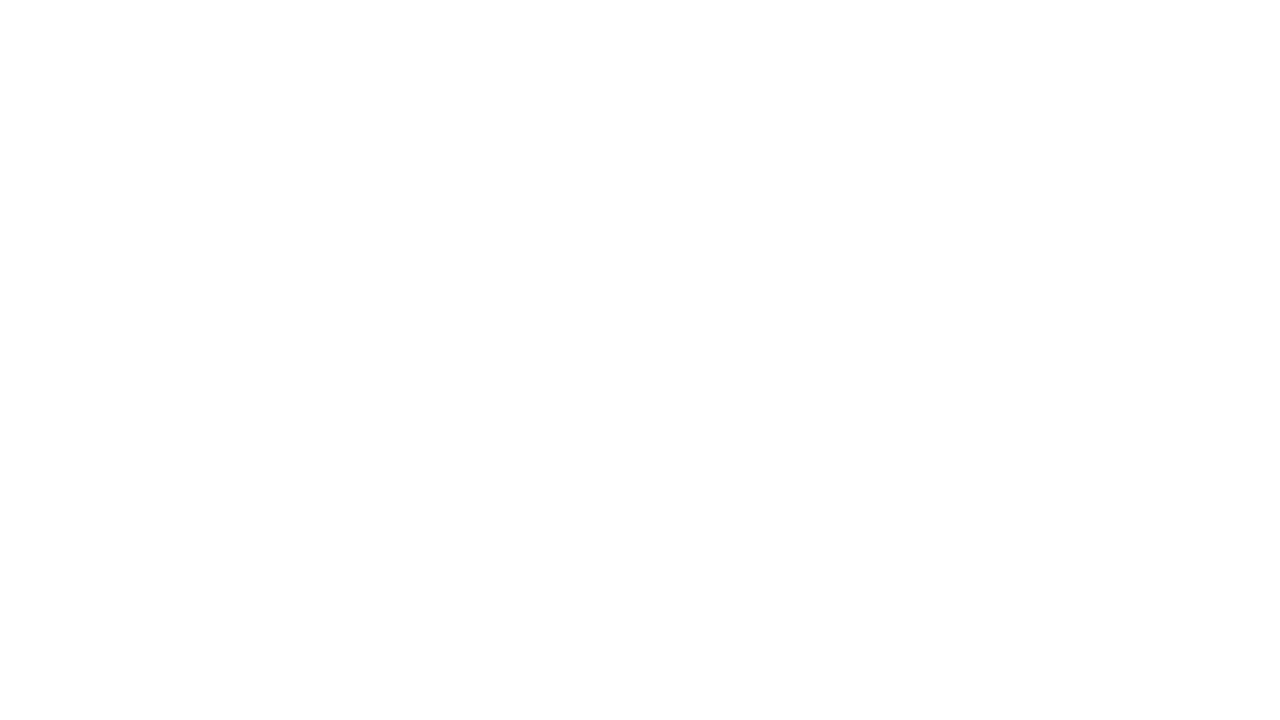

Set line height to 1.8
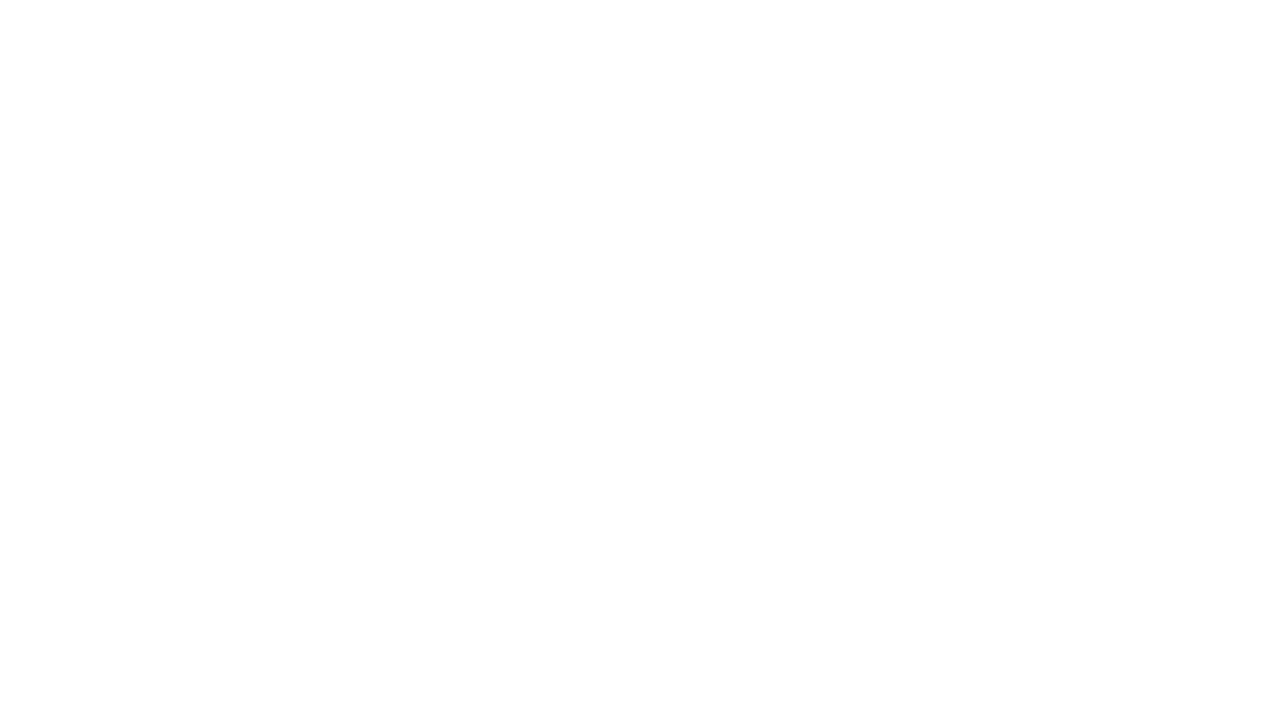

Waited 2 seconds for line height change
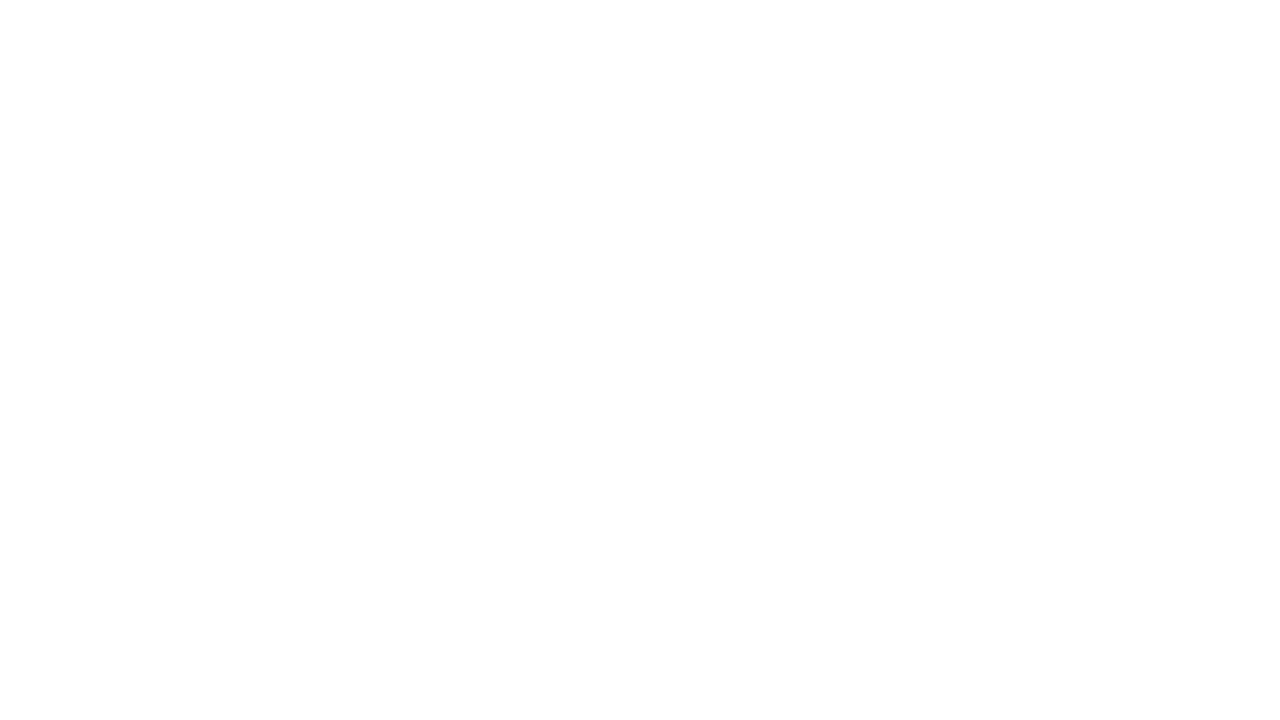

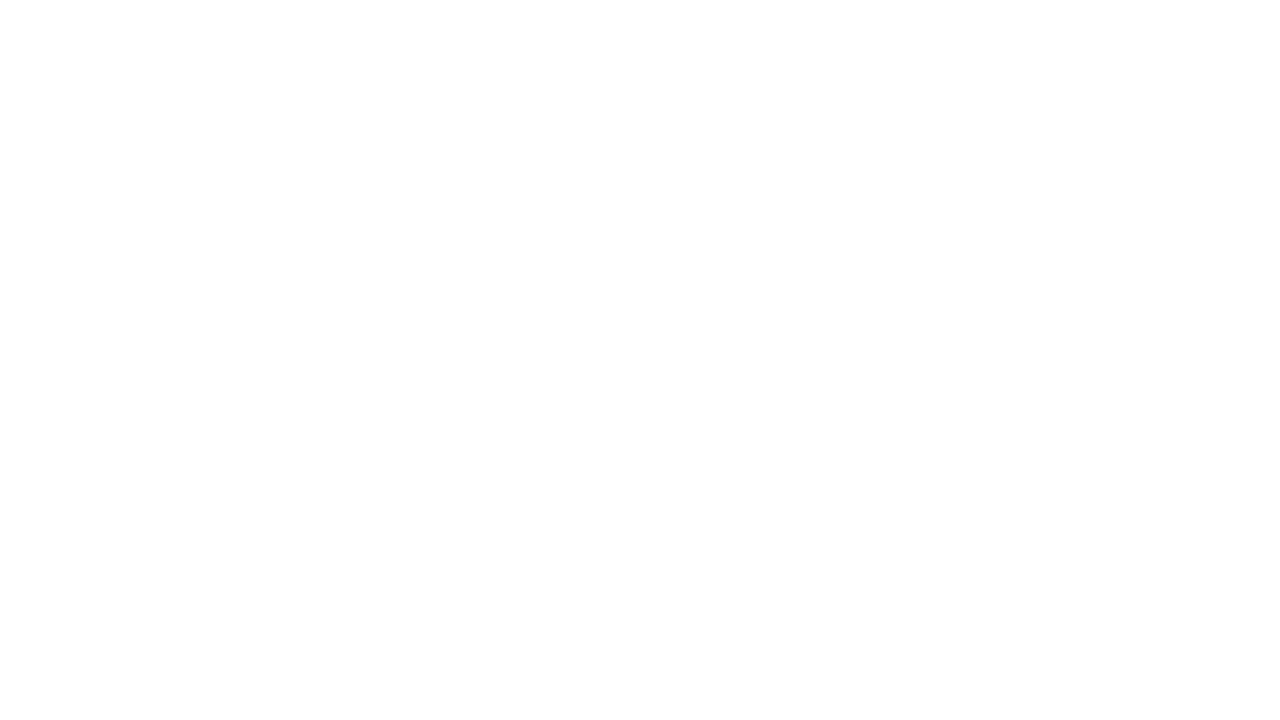